Validates that the Book travel menu navigation items are displayed correctly

Starting URL: https://www.united.com/en/us

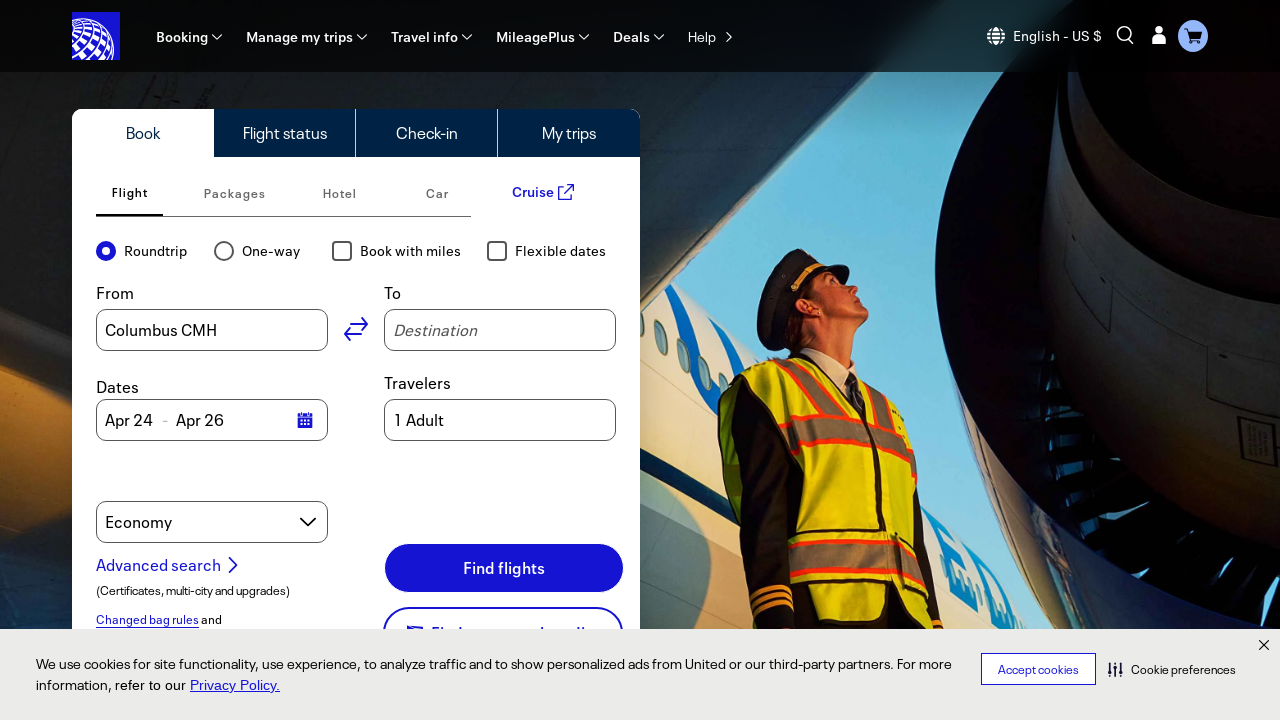

Book travel navigation item 'Book' is now visible
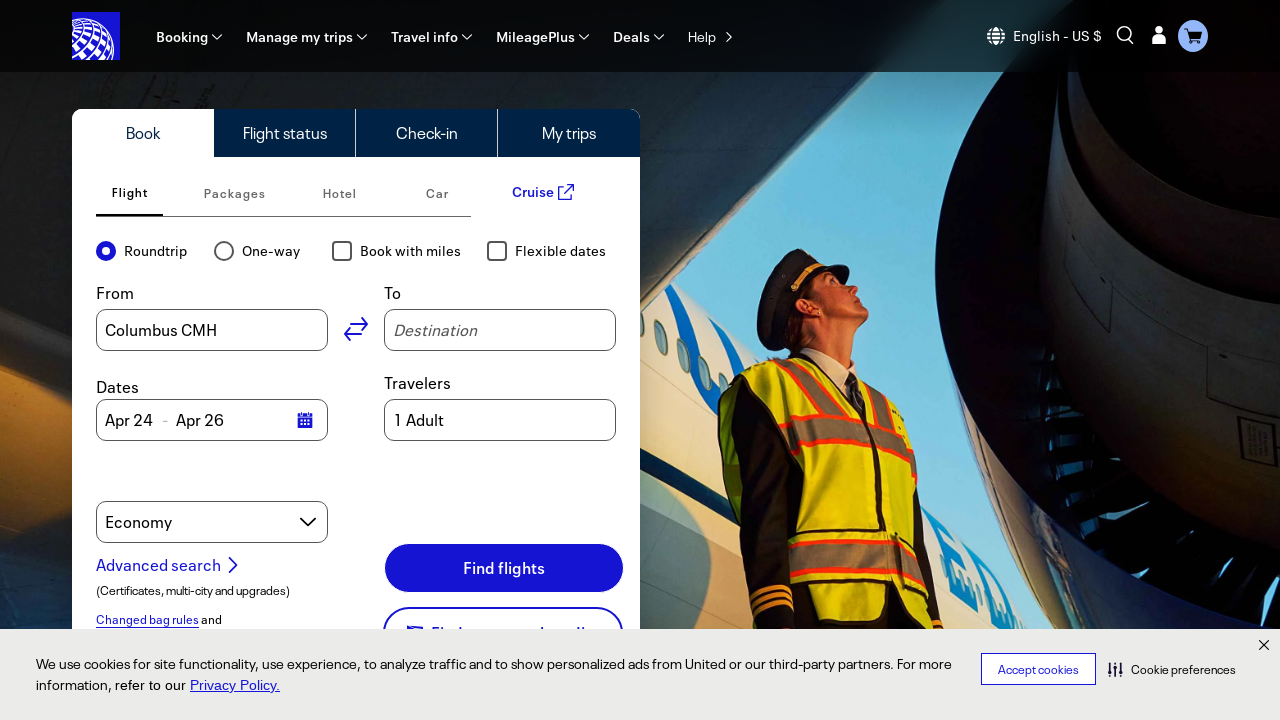

Book travel navigation item 'Flight status' is now visible
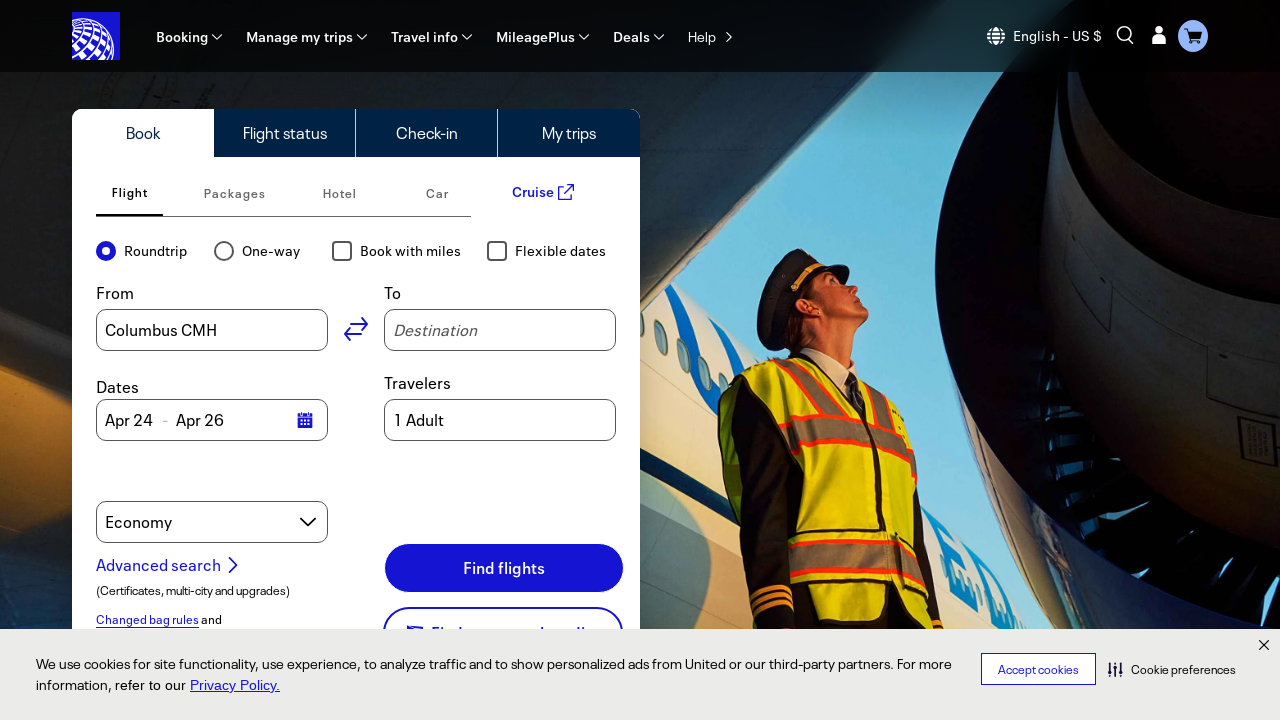

Book travel navigation item 'Check-in' is now visible
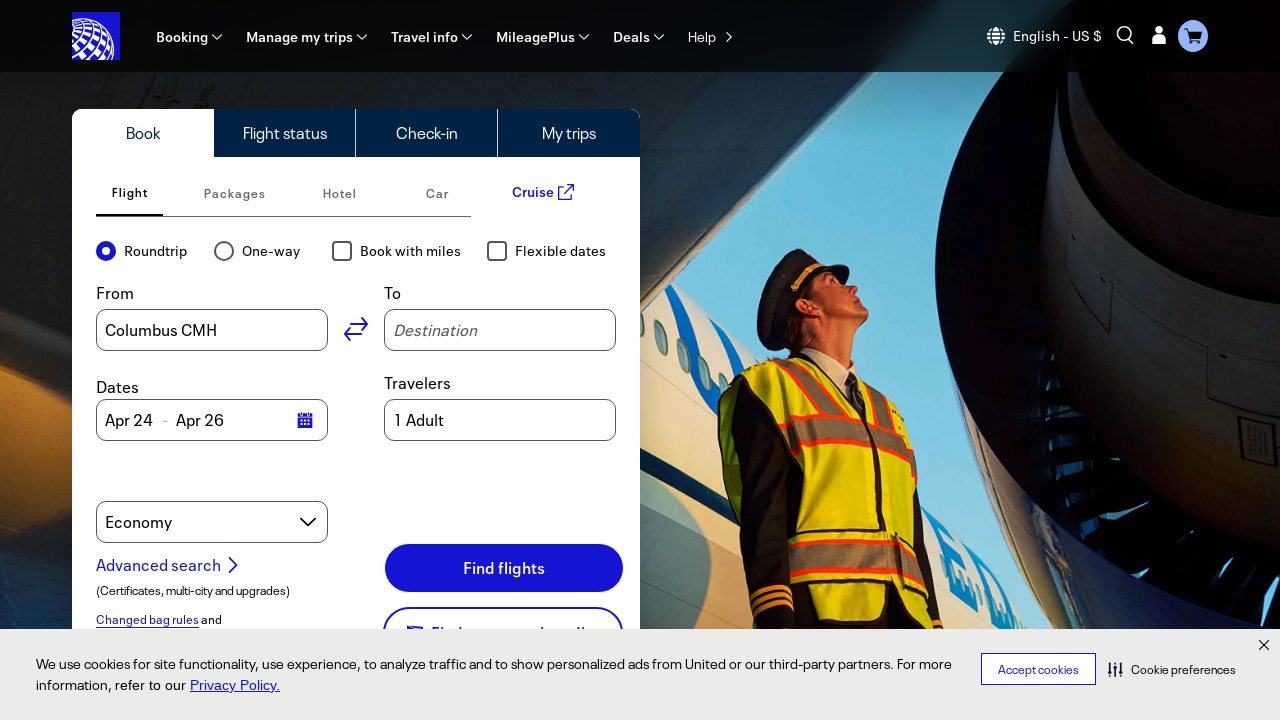

Book travel navigation item 'My trips' is now visible
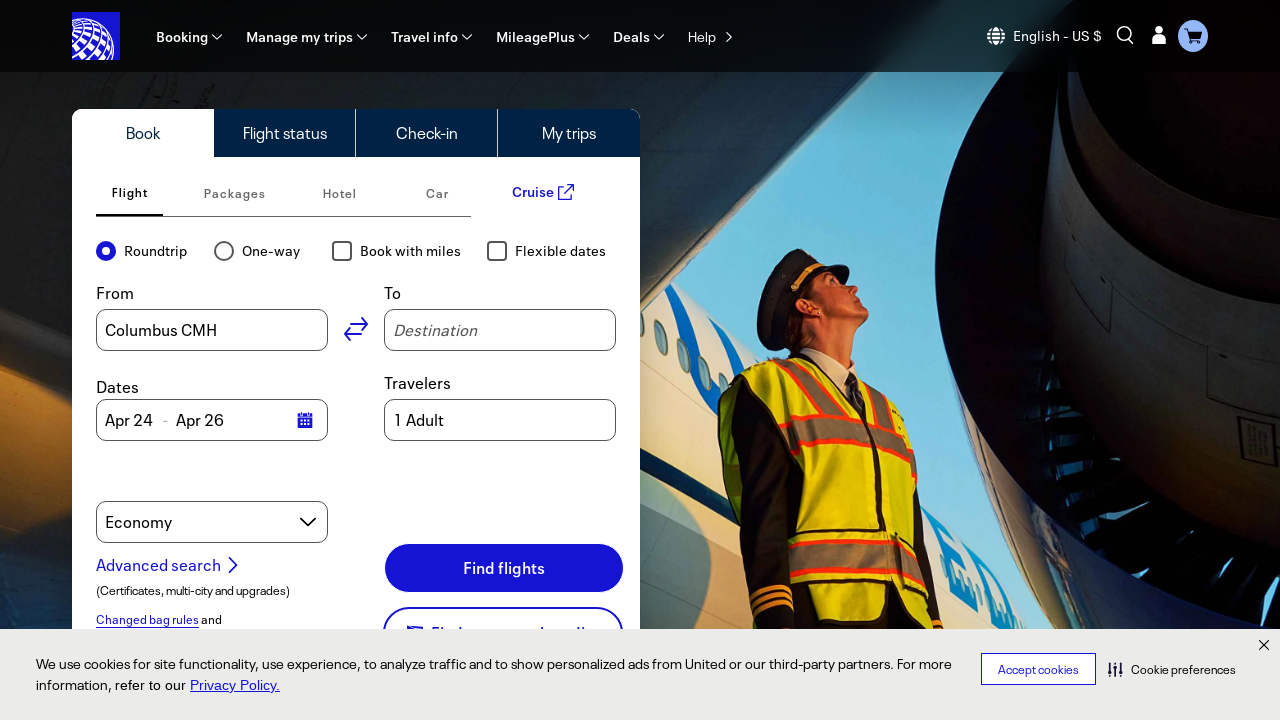

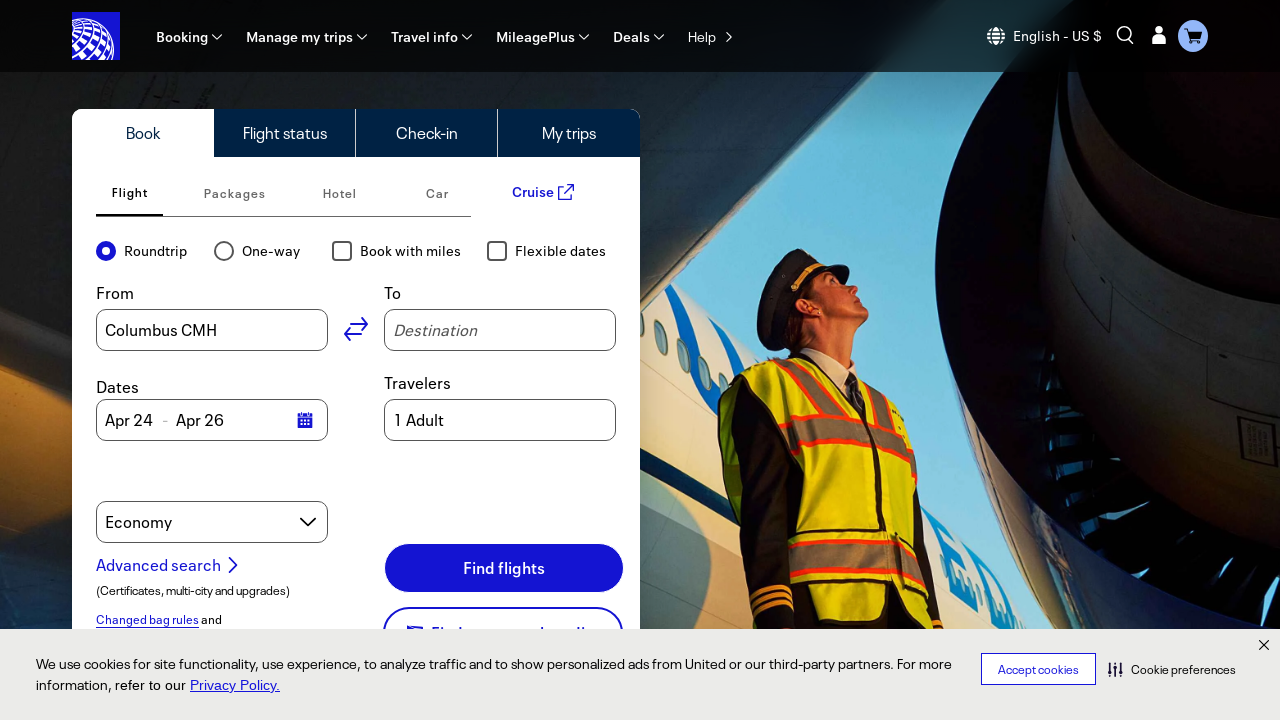